Automates interactions with a Power BI dashboard by clicking on various dashboard elements and navigation controls

Starting URL: https://app.powerbi.com/view?r=eyJrIjoiMGZhMDVhMzAtNTZkNy00OWMwLWJiNTgtNWY5ZWE2YjE4YjgxIiwidCI6IjY0YjI0ZDg4LTU4ODQtNDg0NC04YmZhLWMwNzFjOThjNjUyMSJ9&filterPaneEnabled=false&navContentPaneEnabled=false

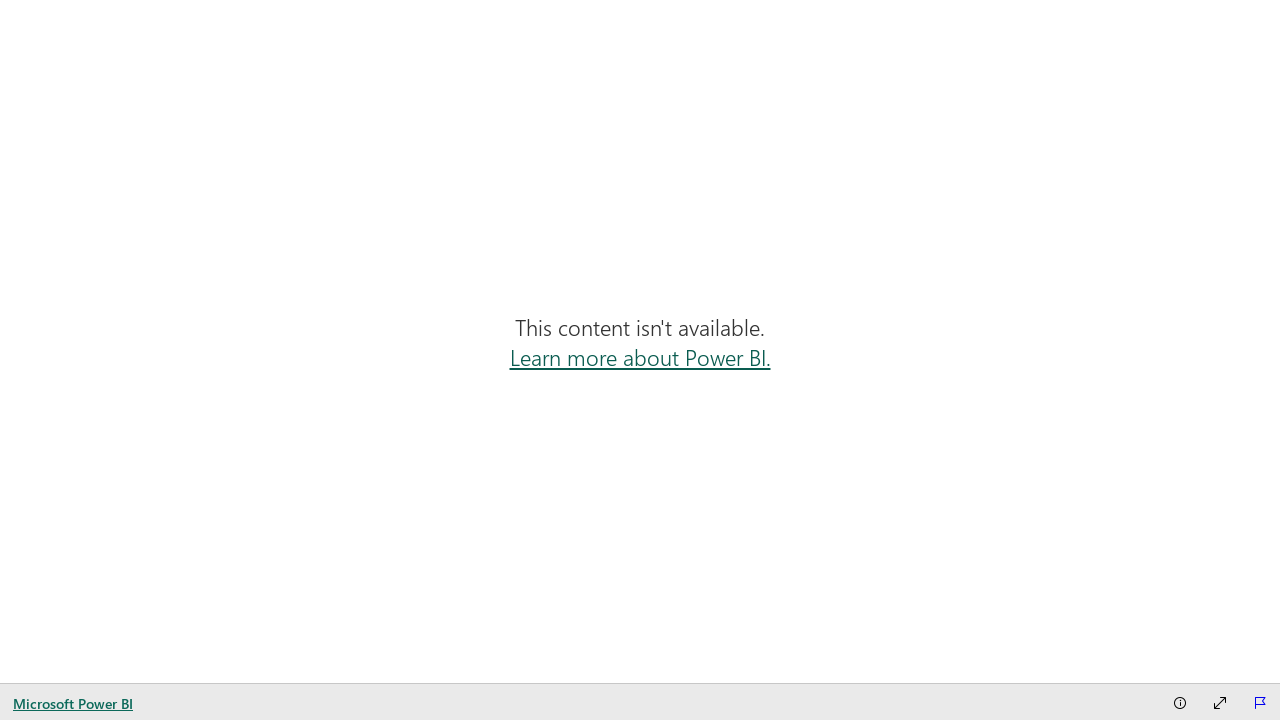

Waited 10 seconds for Power BI dashboard to load completely
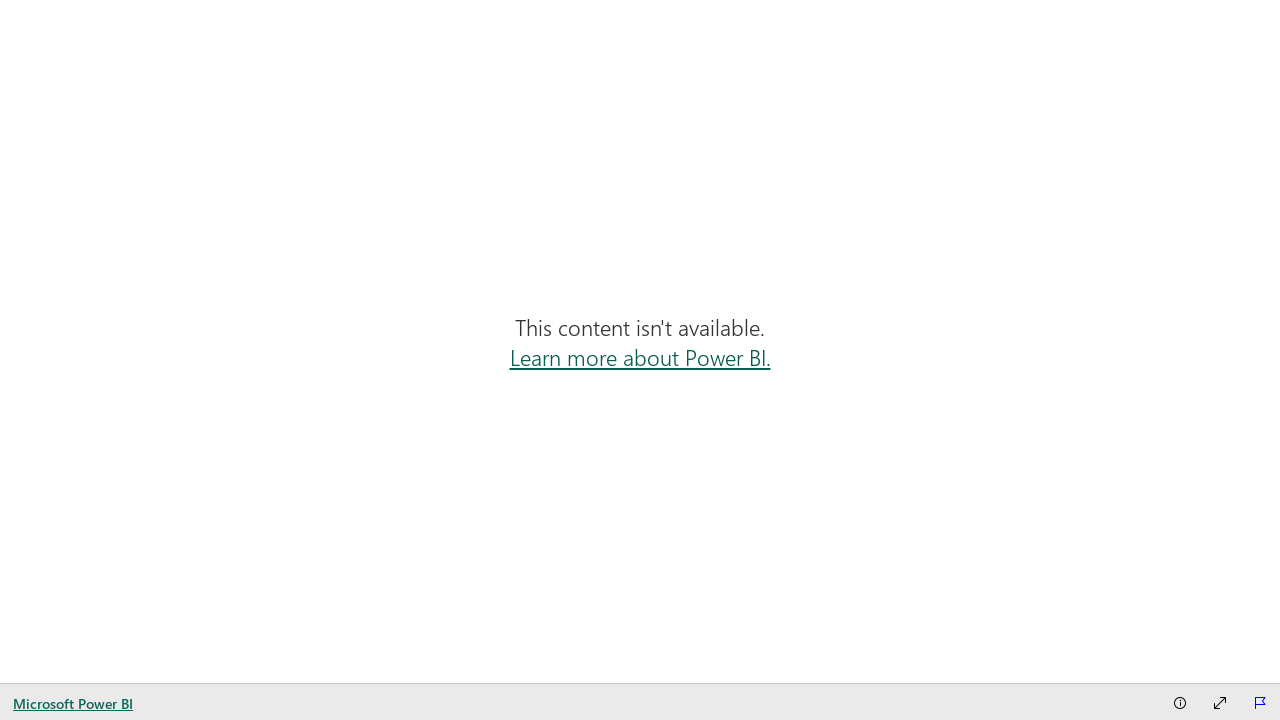

Hid embed UI elements (report header and footer)
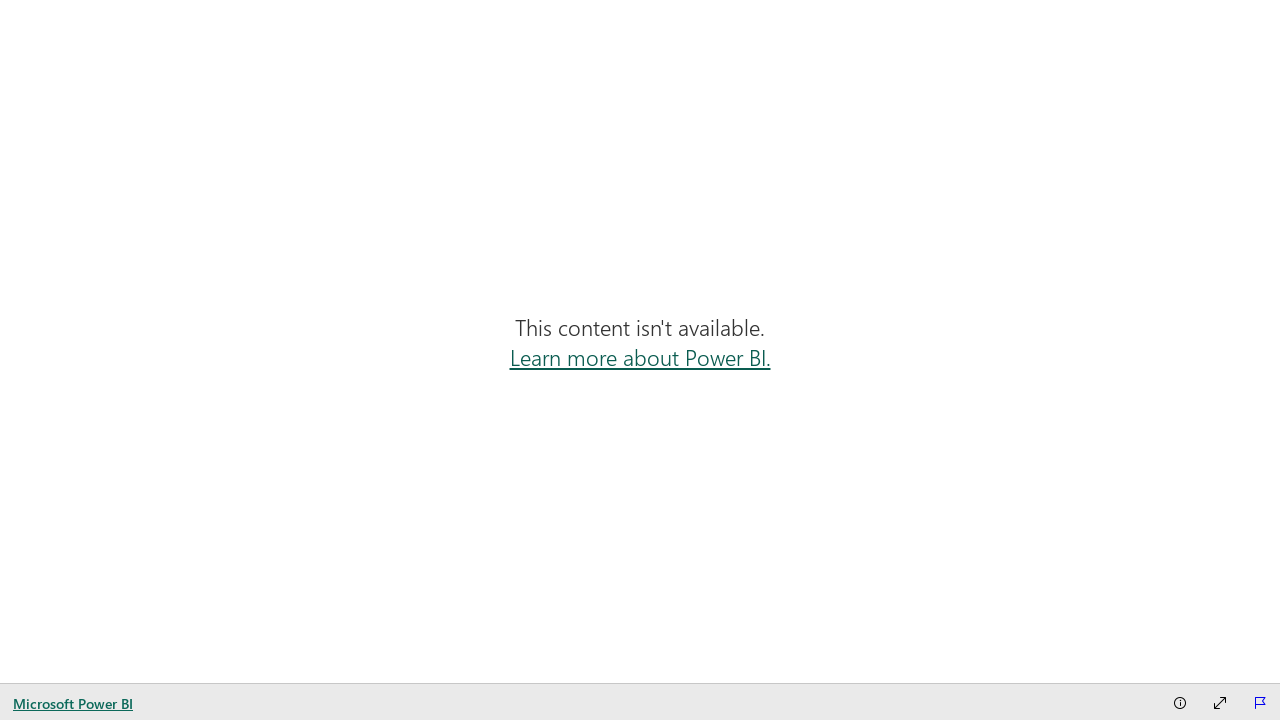

Waited 2 seconds after first navigation click
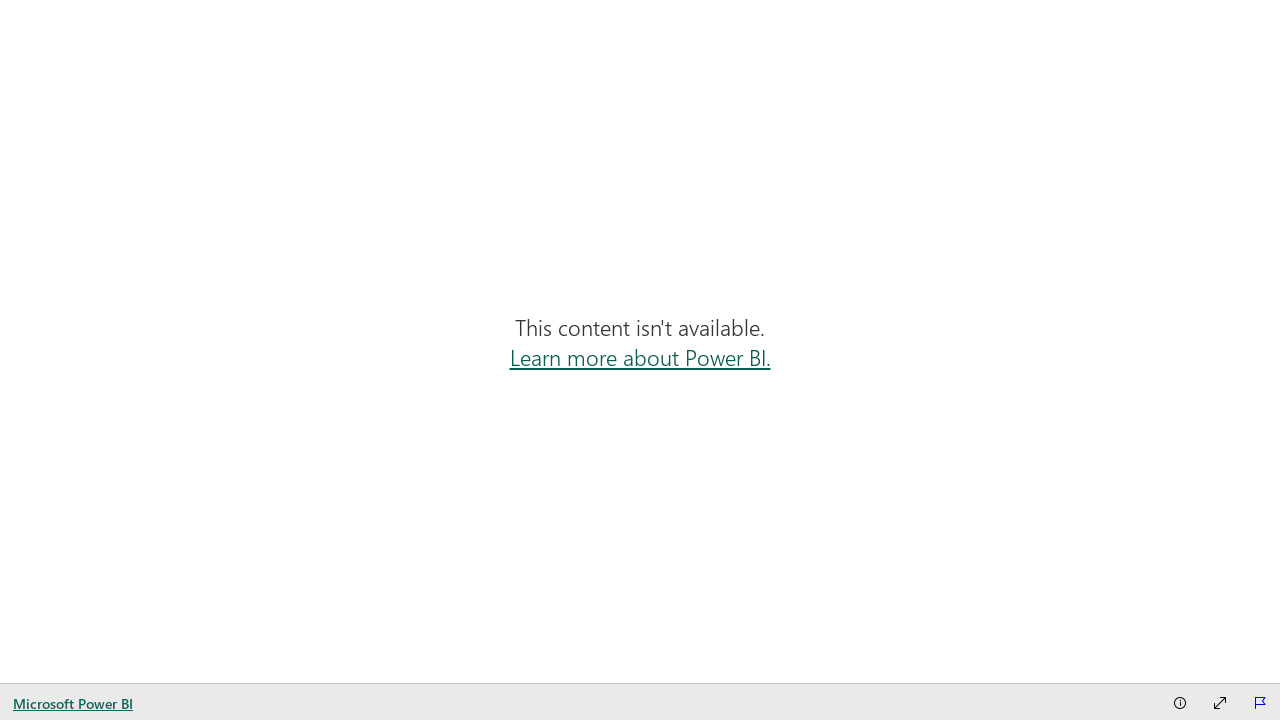

Waited 2 seconds after visual area click
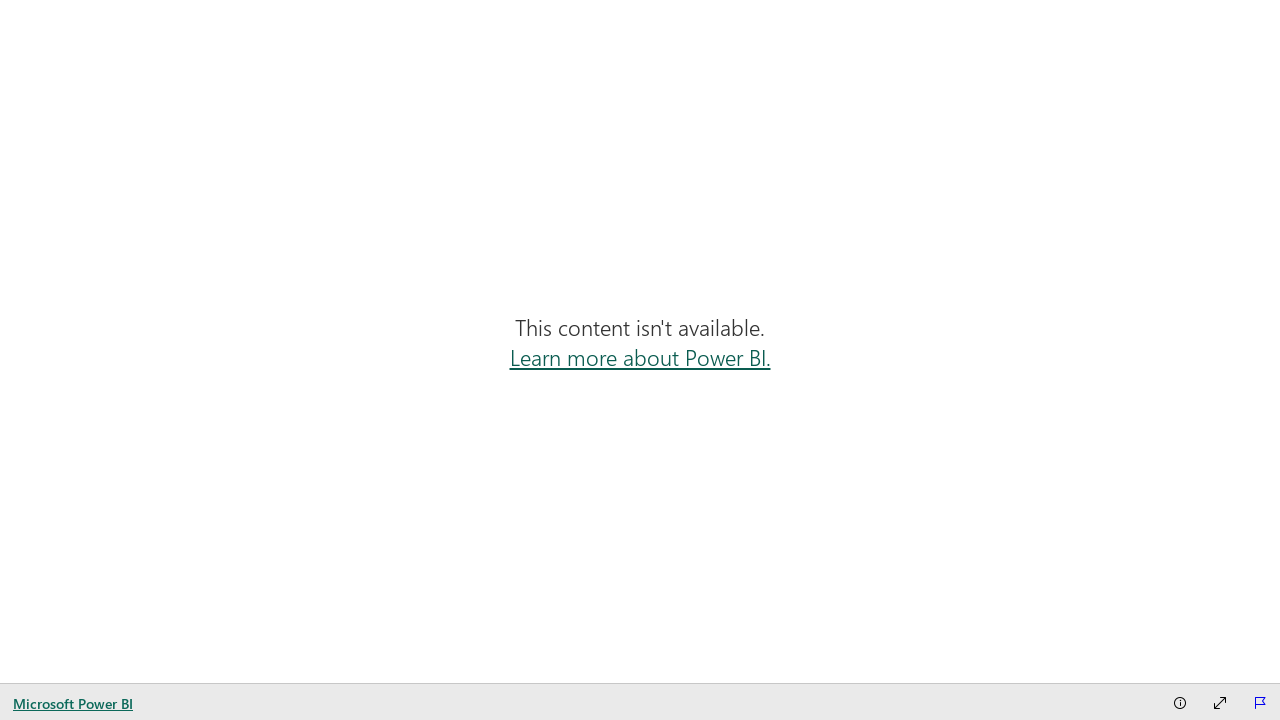

Single clicked at coordinates (1075, 223) - 84% x, 31% y of viewport at (1075, 223)
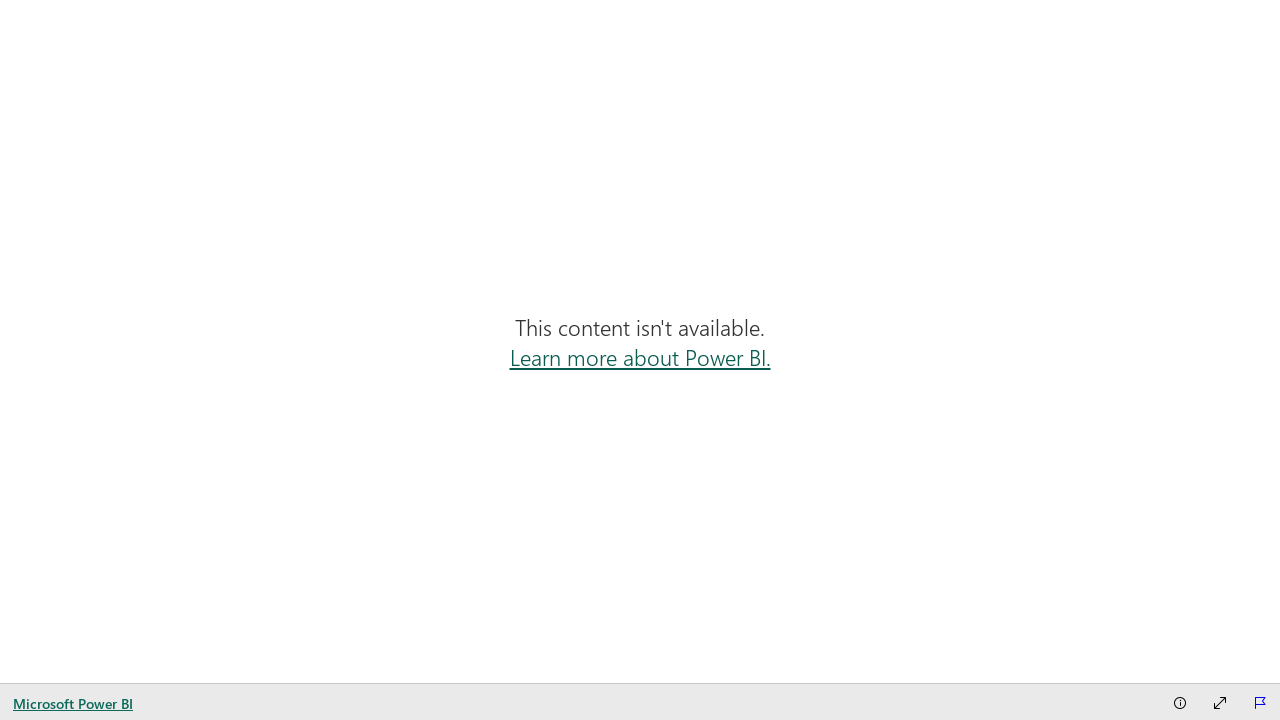

Double clicked at coordinates (1075, 223) - 84% x, 31% y of viewport
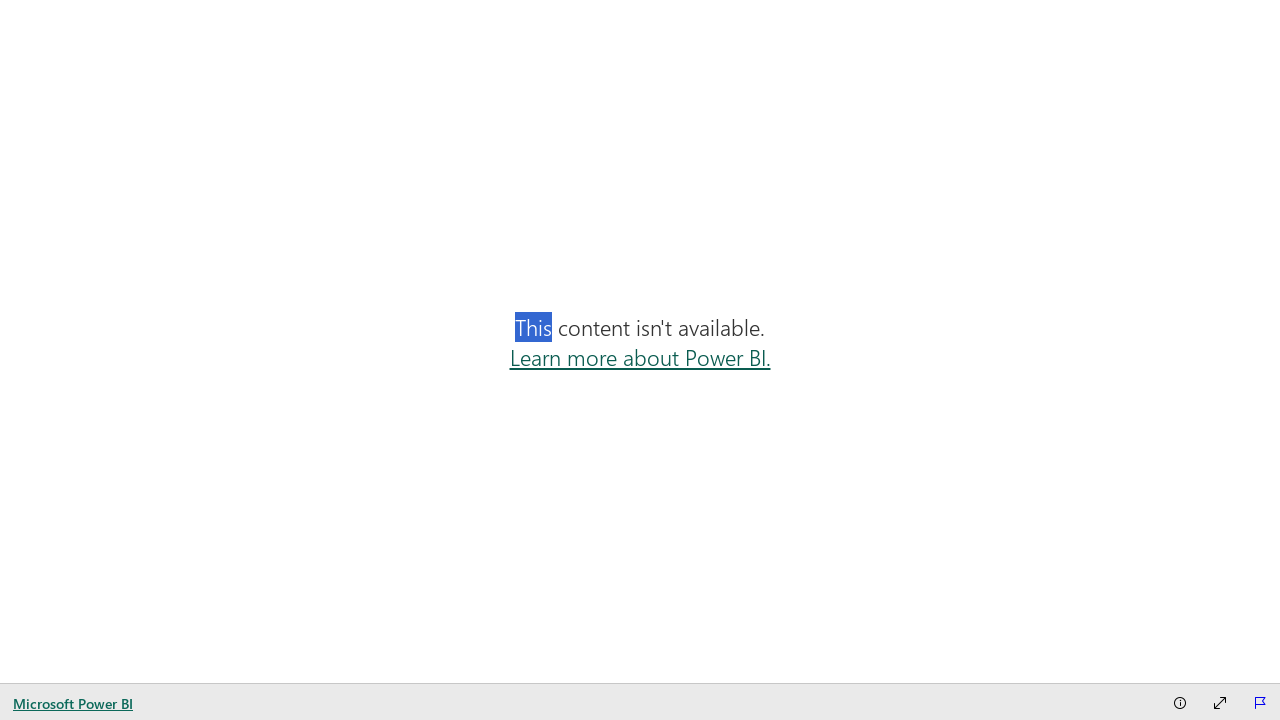

Waited 2 seconds after third set of clicks
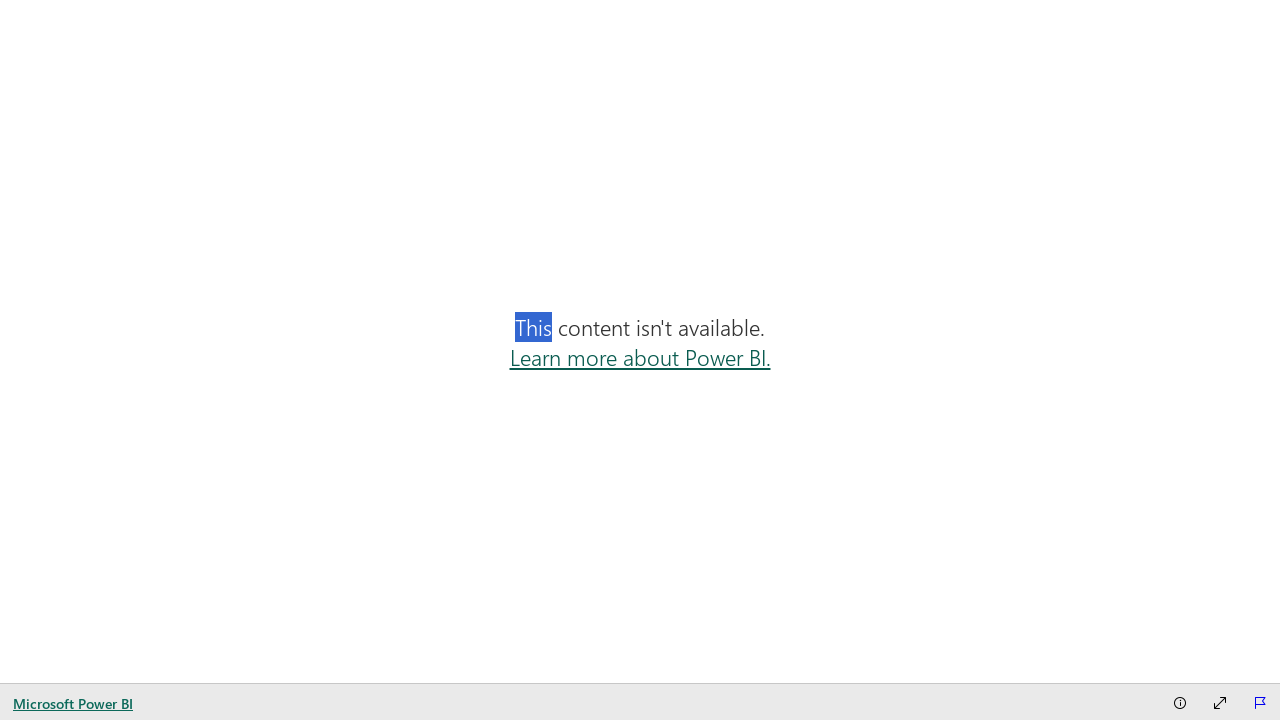

Clicked at coordinates (691, 403) - 54% x, 56% y of viewport at (691, 403)
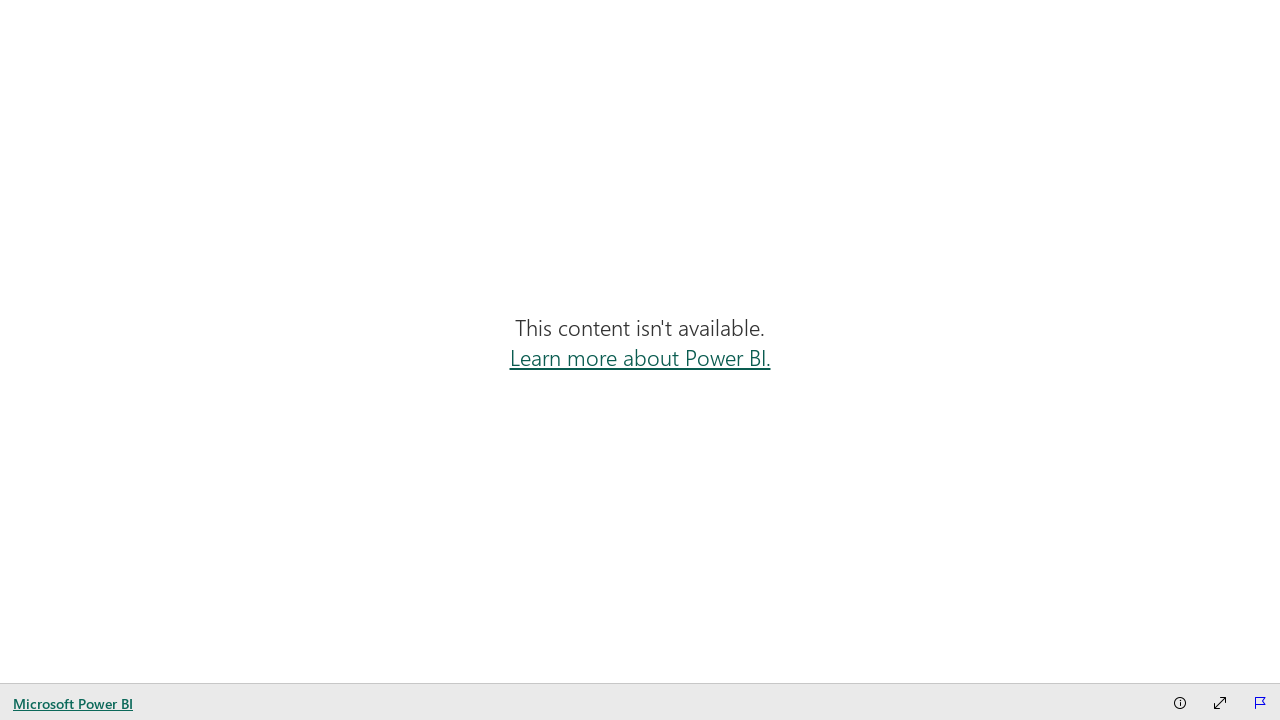

Waited 2 seconds after fourth click - dashboard interaction complete
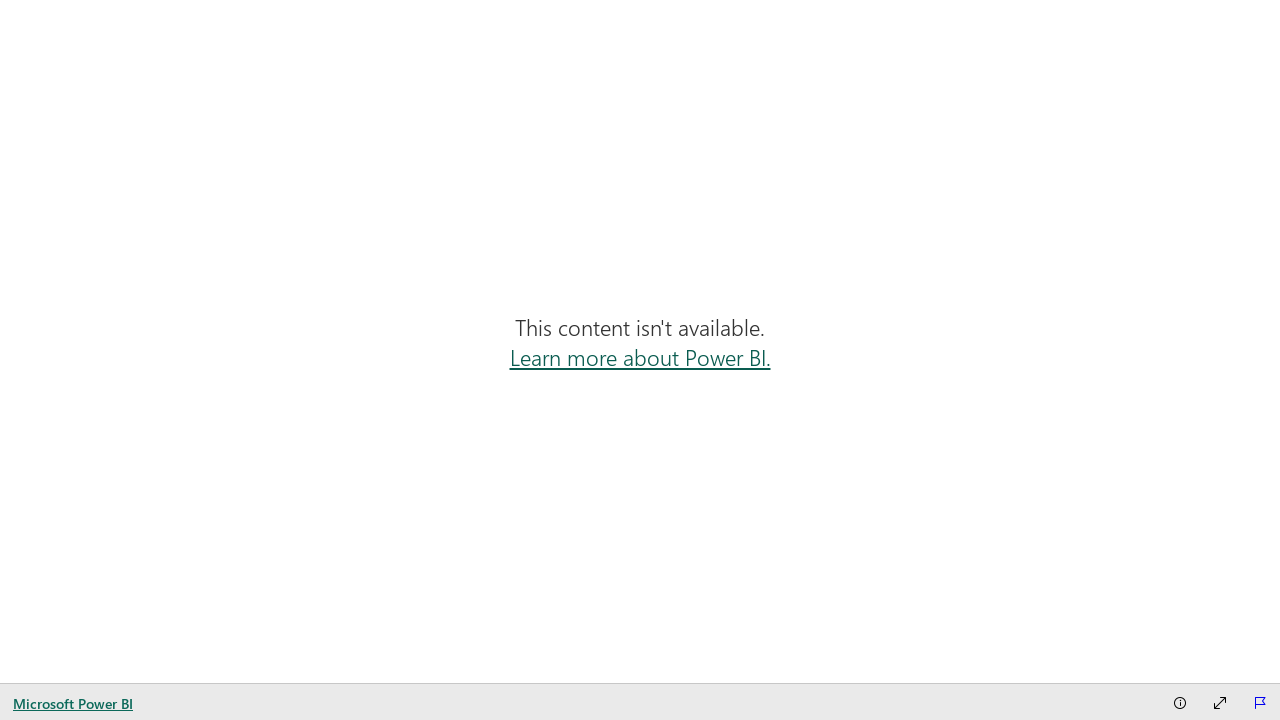

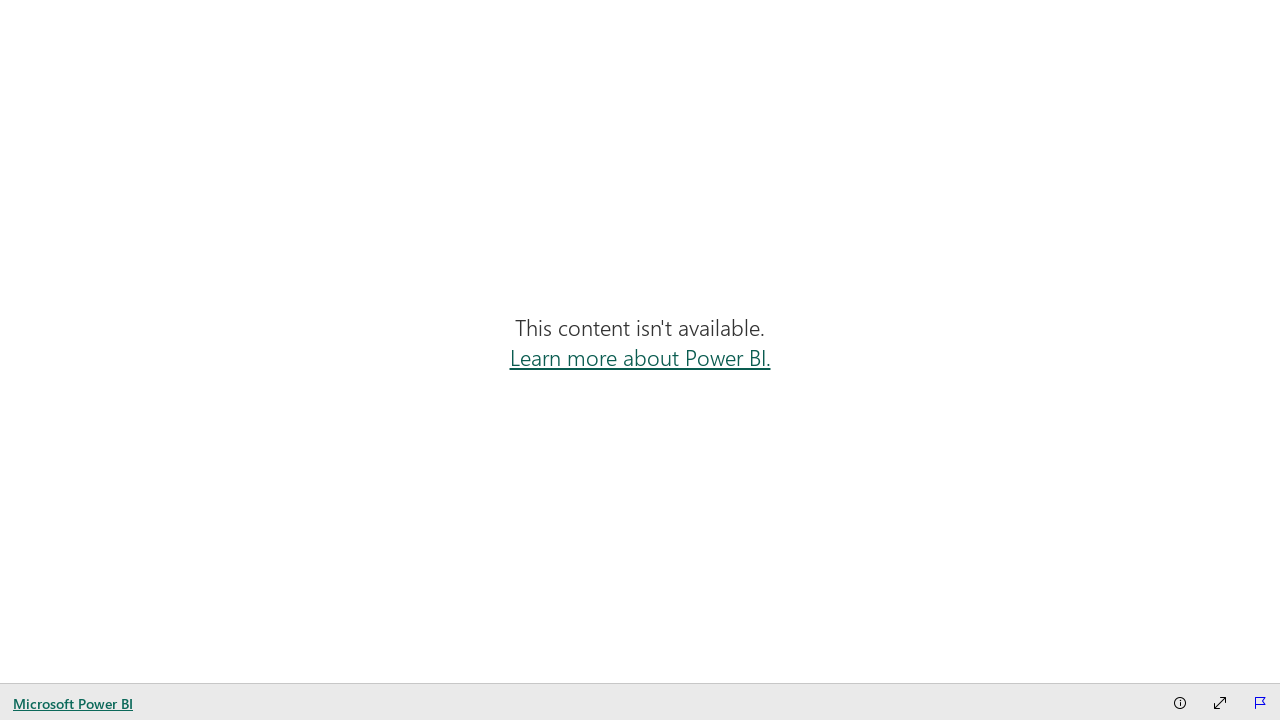